Tests keyboard shortcuts for selecting text and copy/paste operations

Starting URL: https://selenium.dev/selenium/web/single_text_input.html

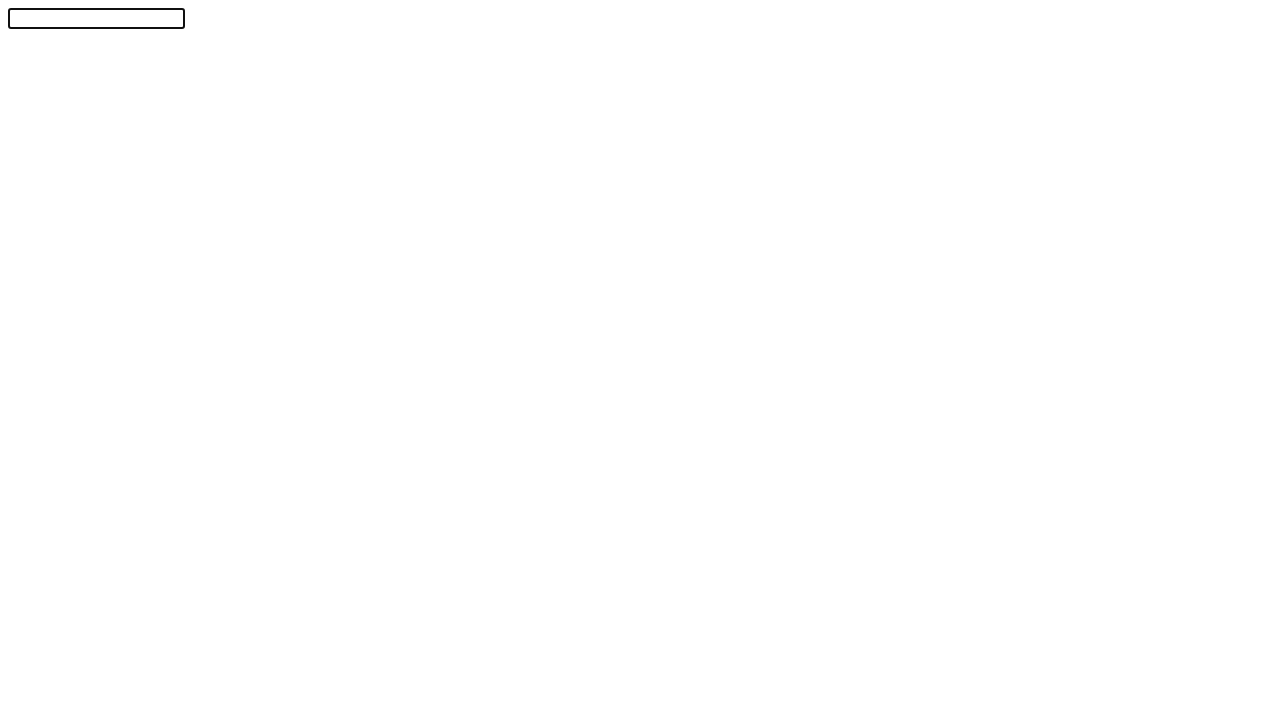

Typed 'Selenium!' into the text input field
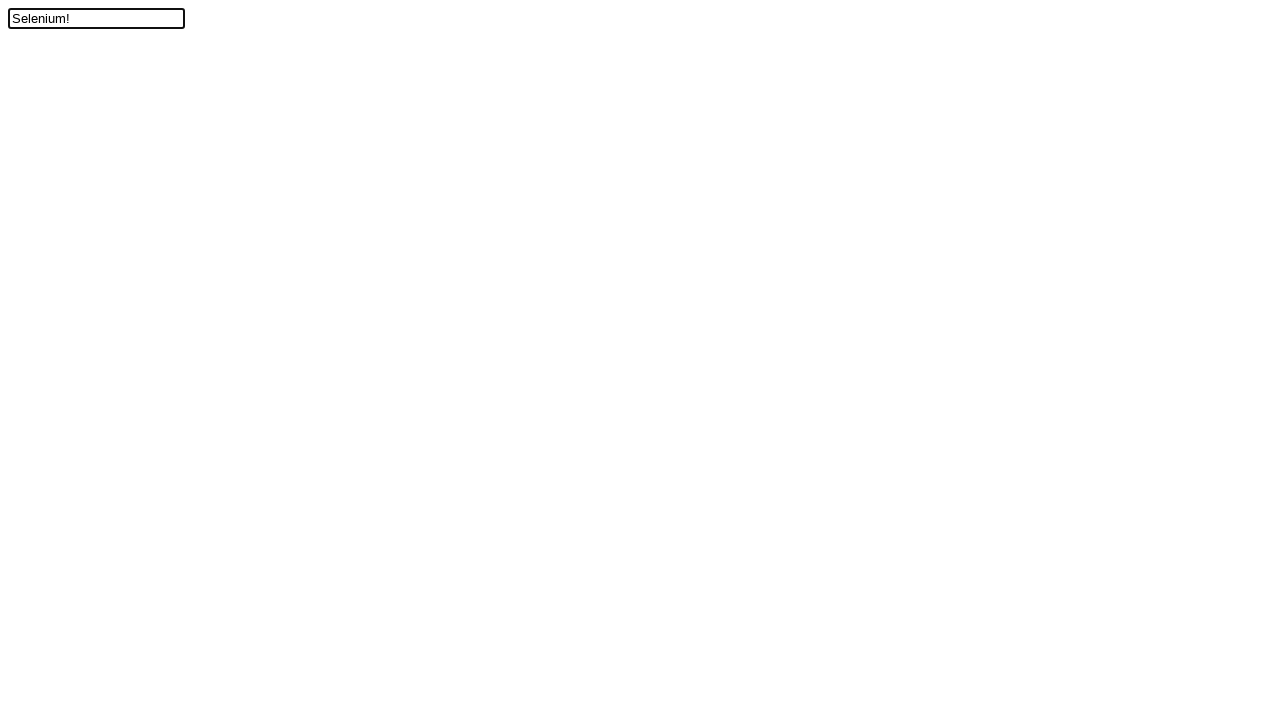

Moved cursor left by one position
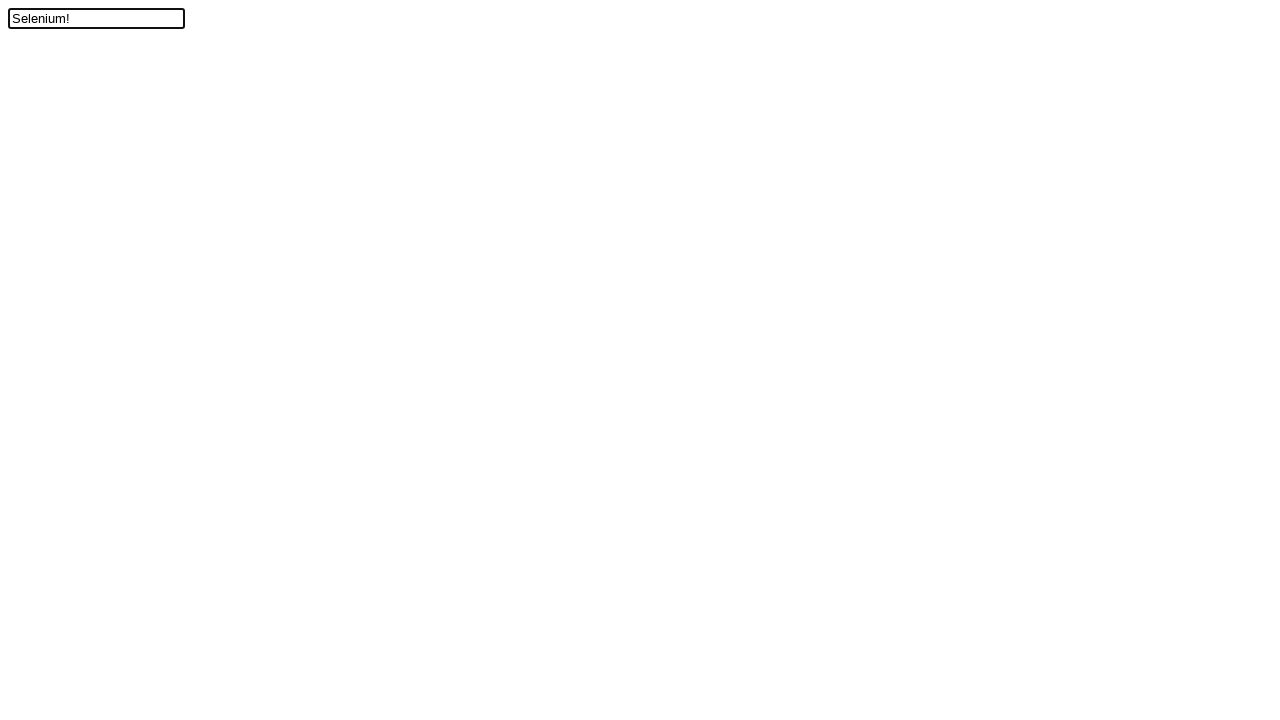

Held Shift key down
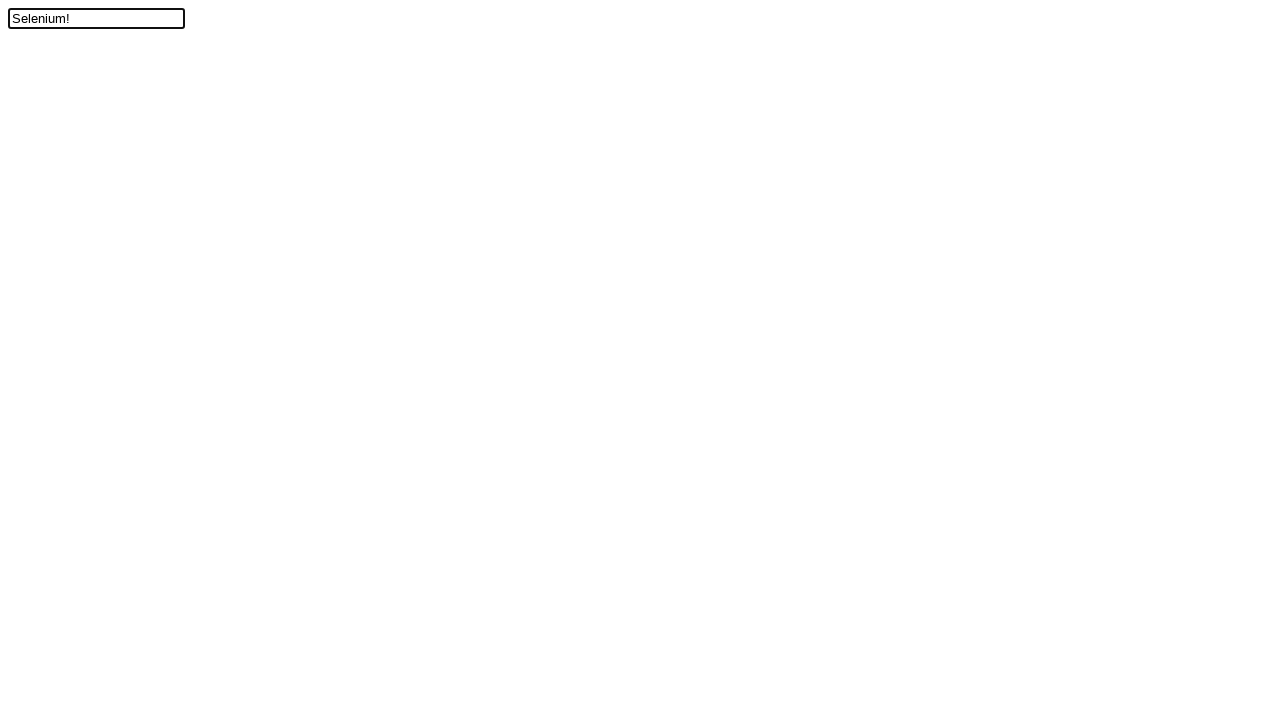

Pressed ArrowUp while holding Shift to select text
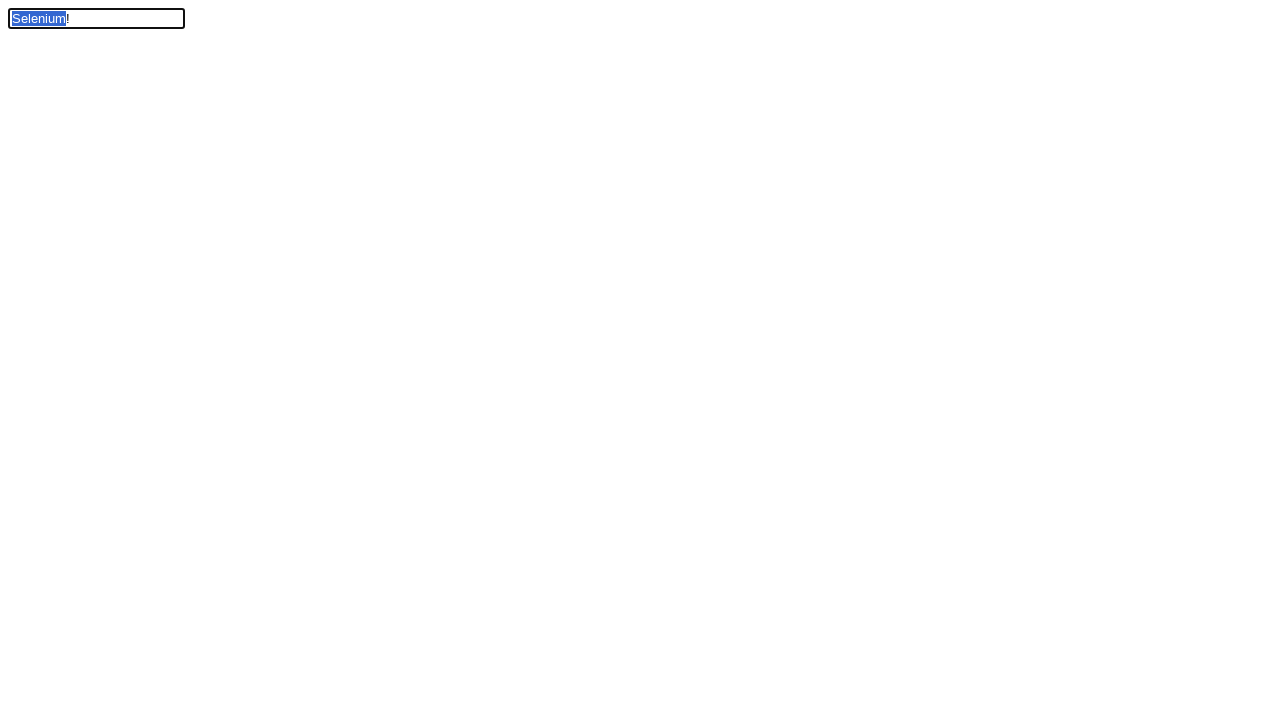

Released Shift key
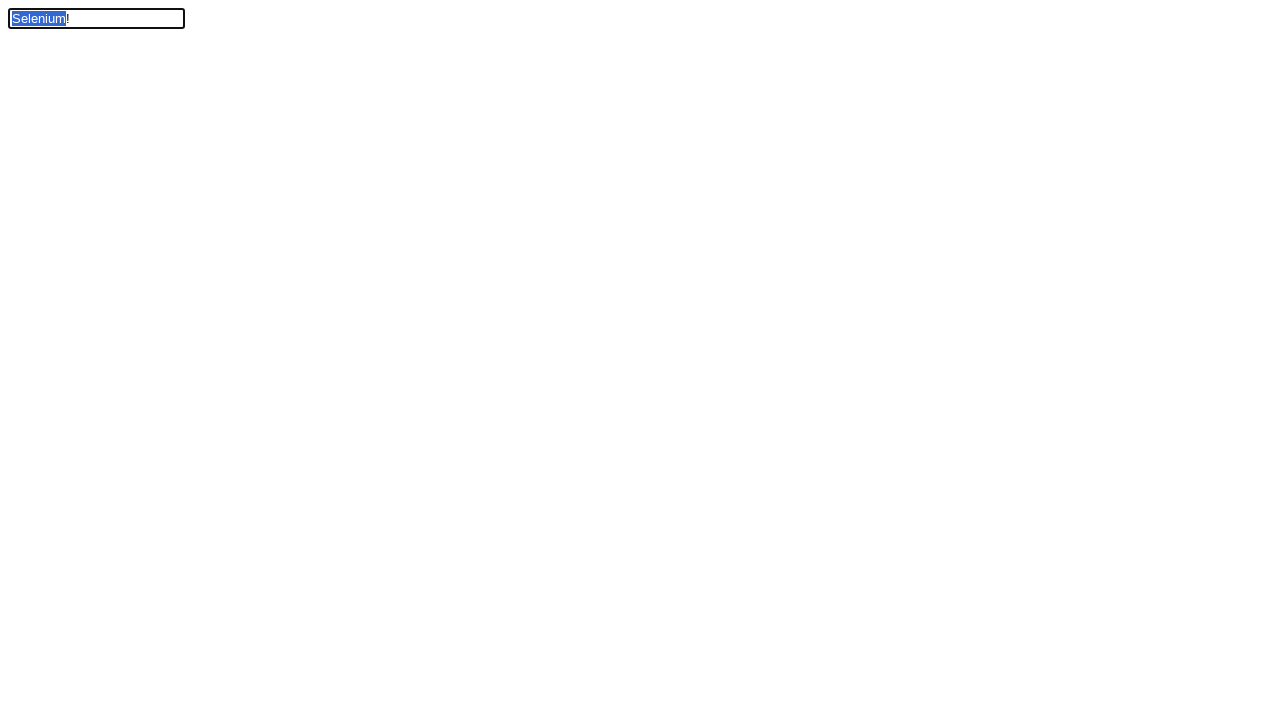

Held down Control key
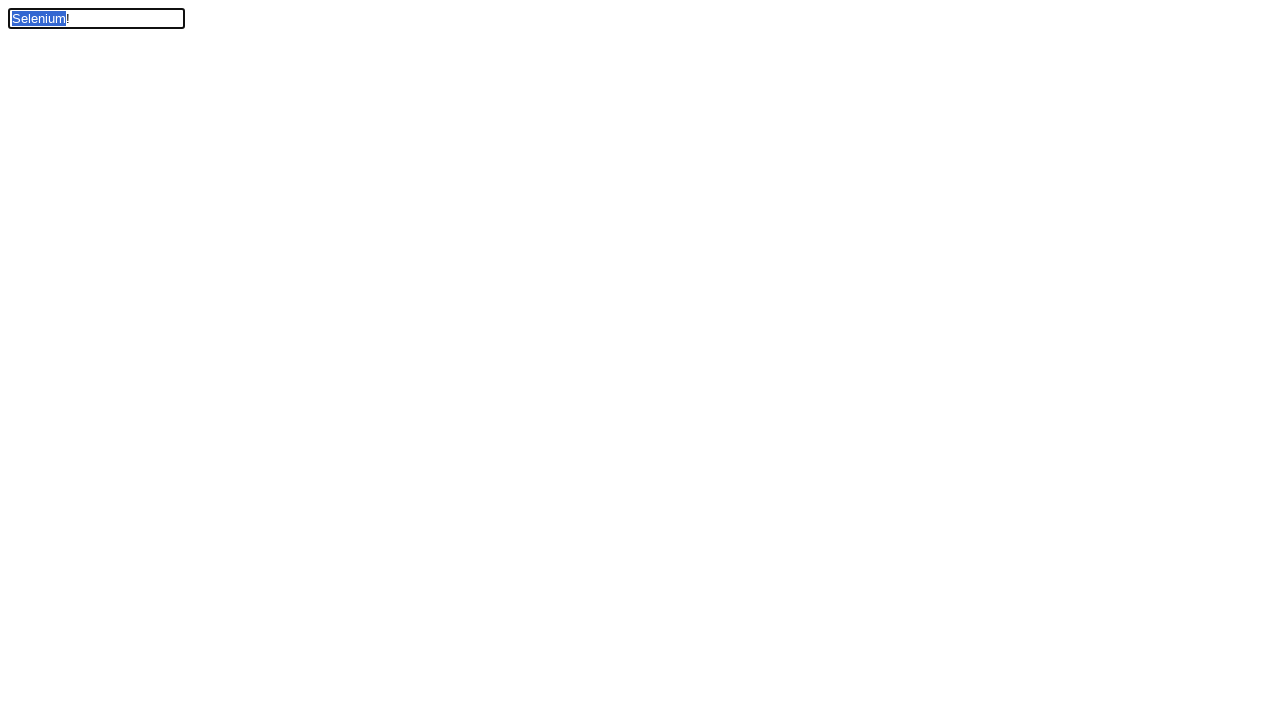

Pressed X to cut selected text using Control+X
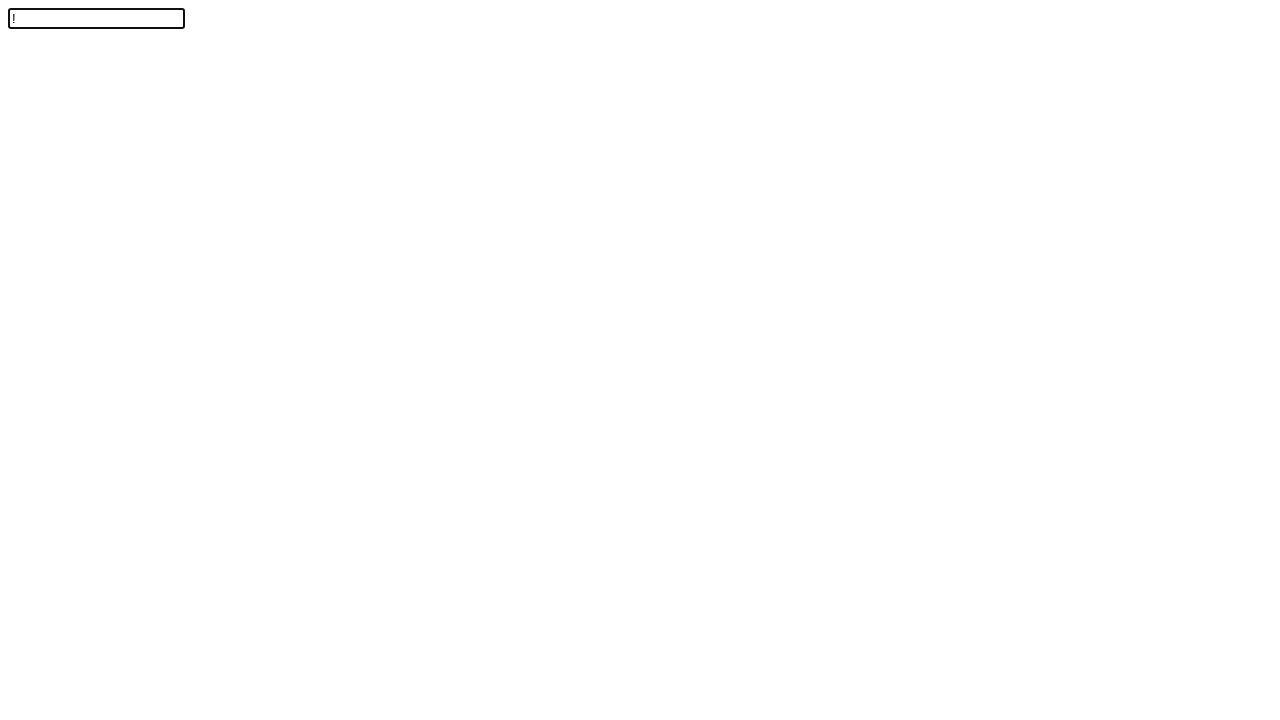

Released Control key
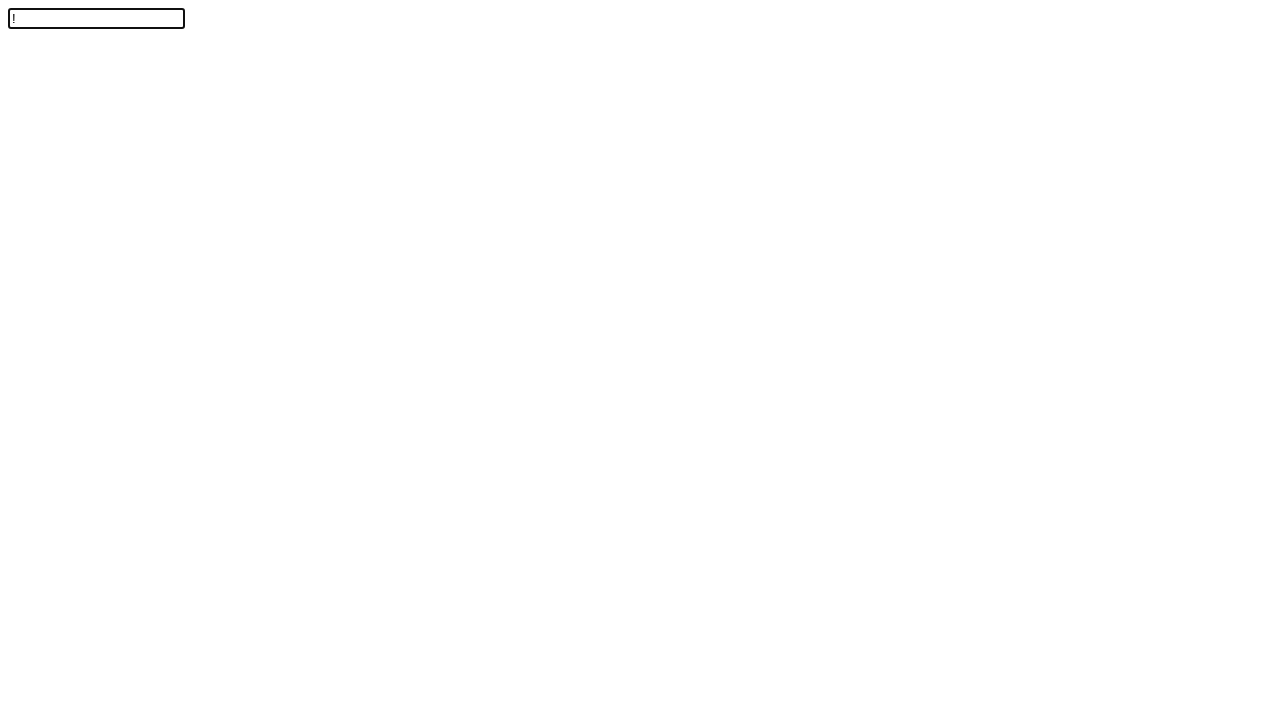

Held down Control key
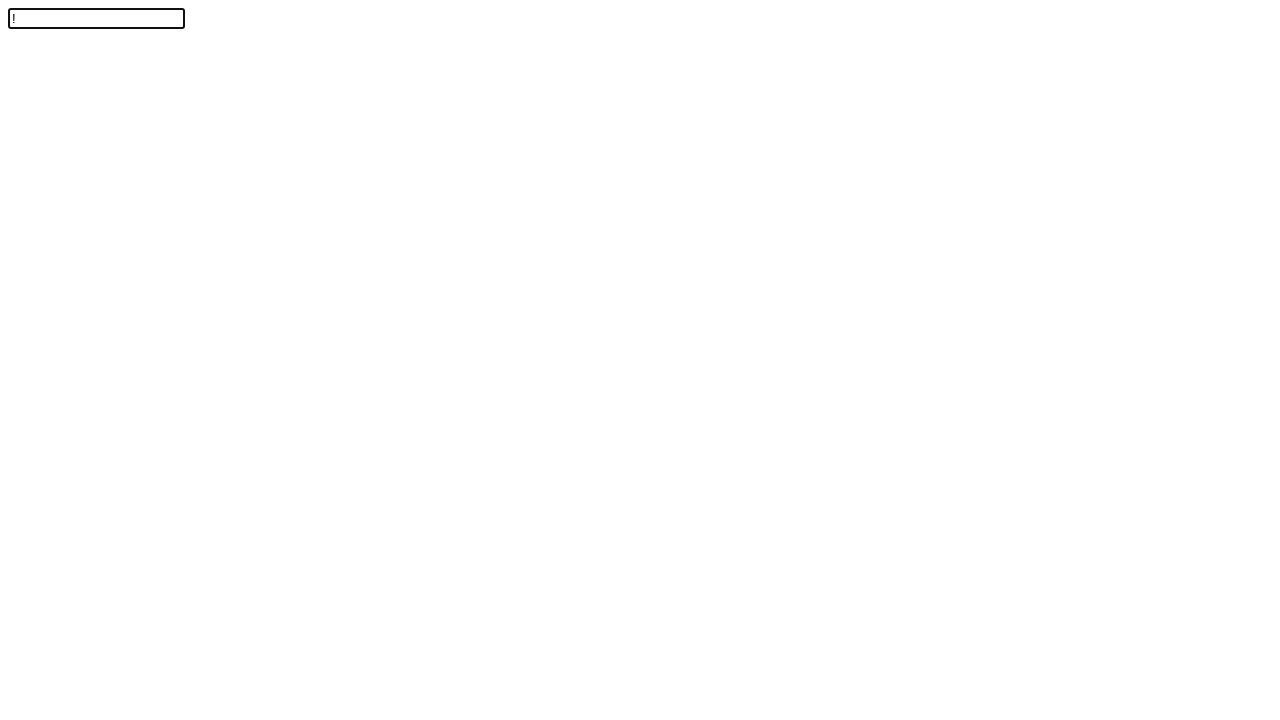

Pressed V to paste text using Control+V (first paste)
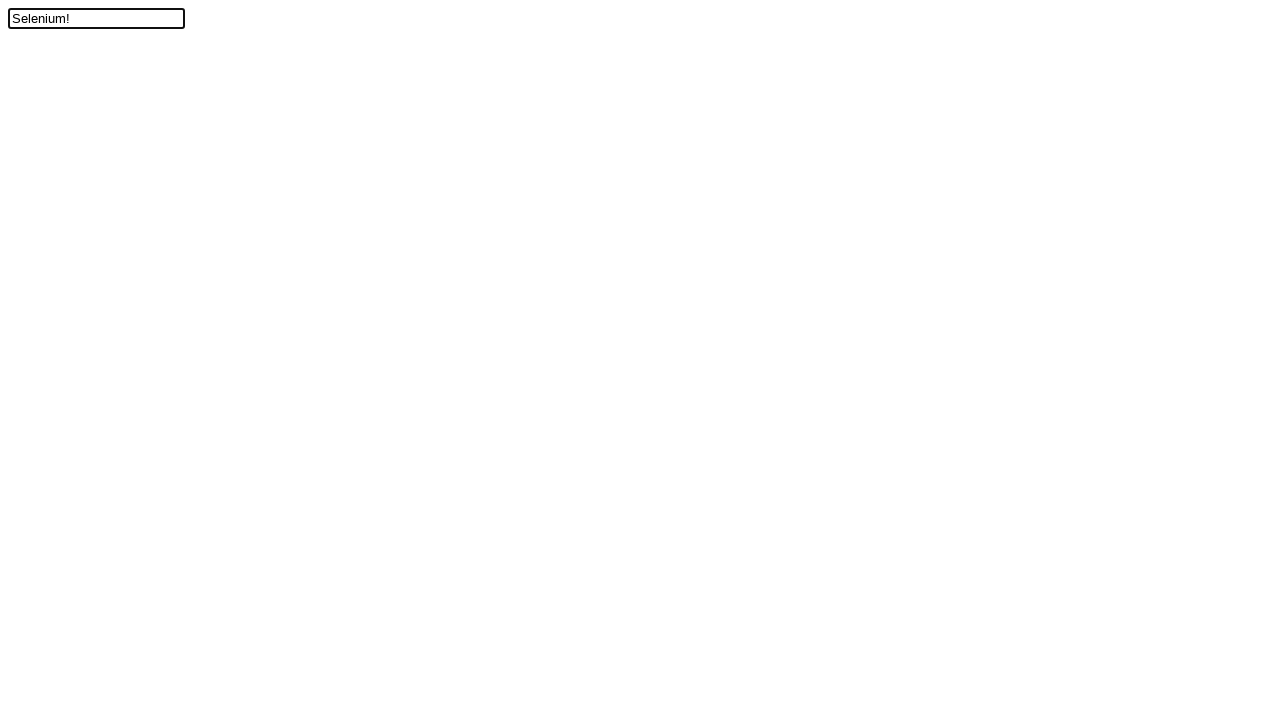

Pressed V to paste text using Control+V (second paste)
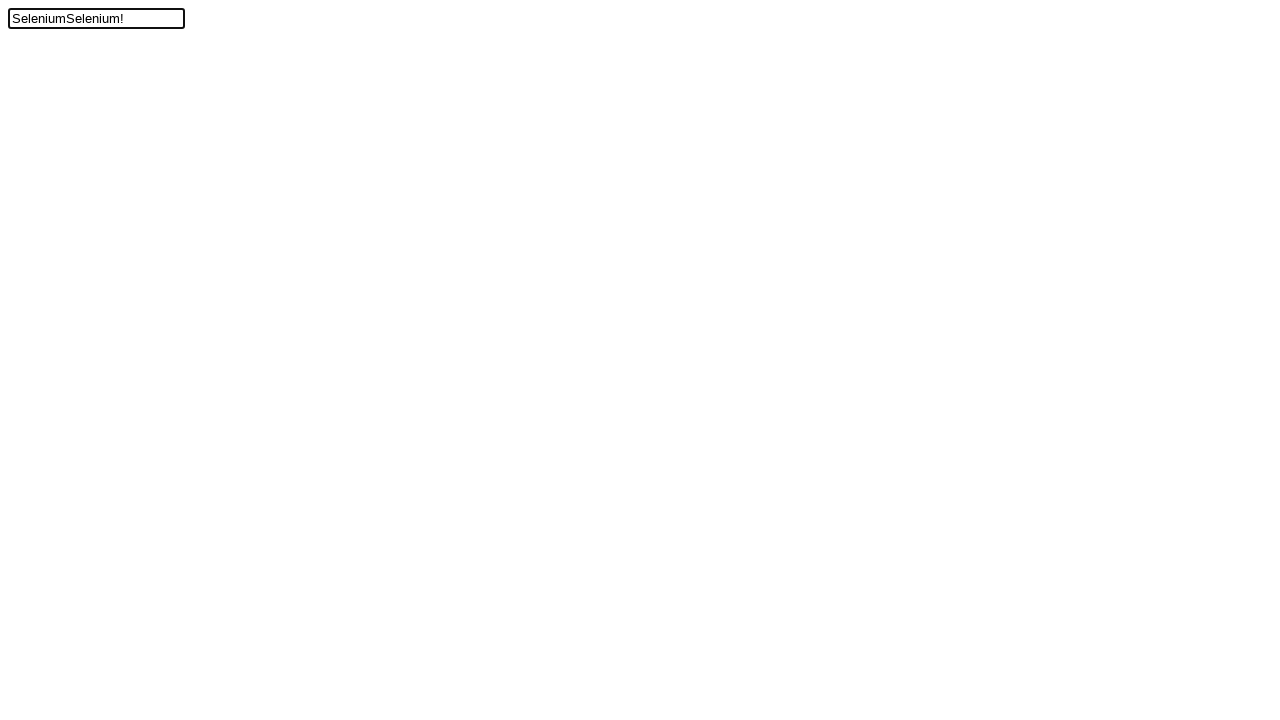

Released Control key
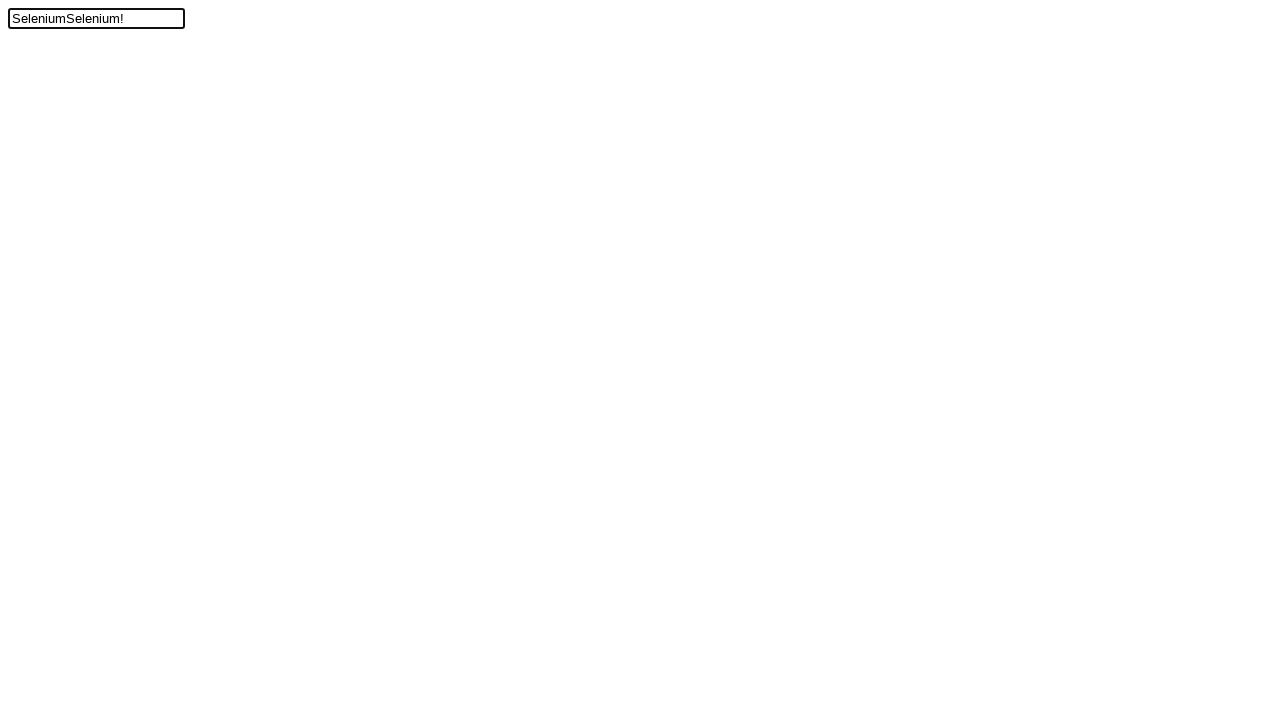

Verified text input field contains 'SeleniumSelenium!' as expected
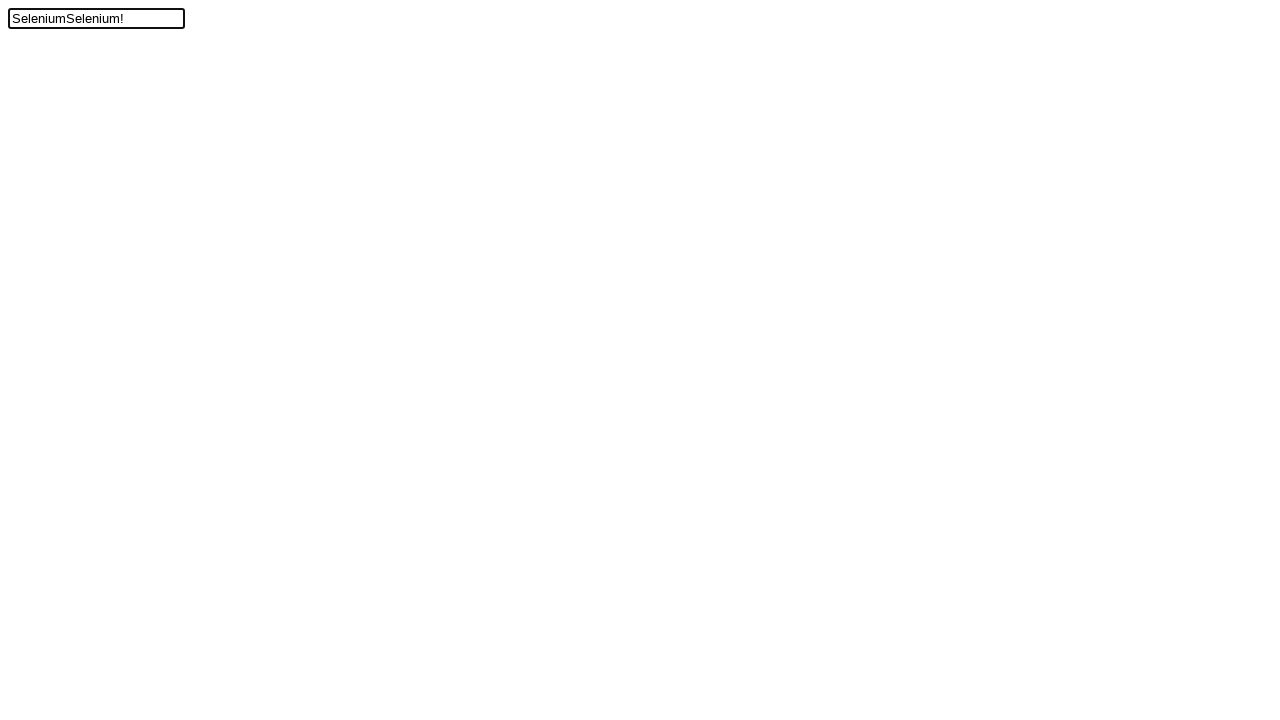

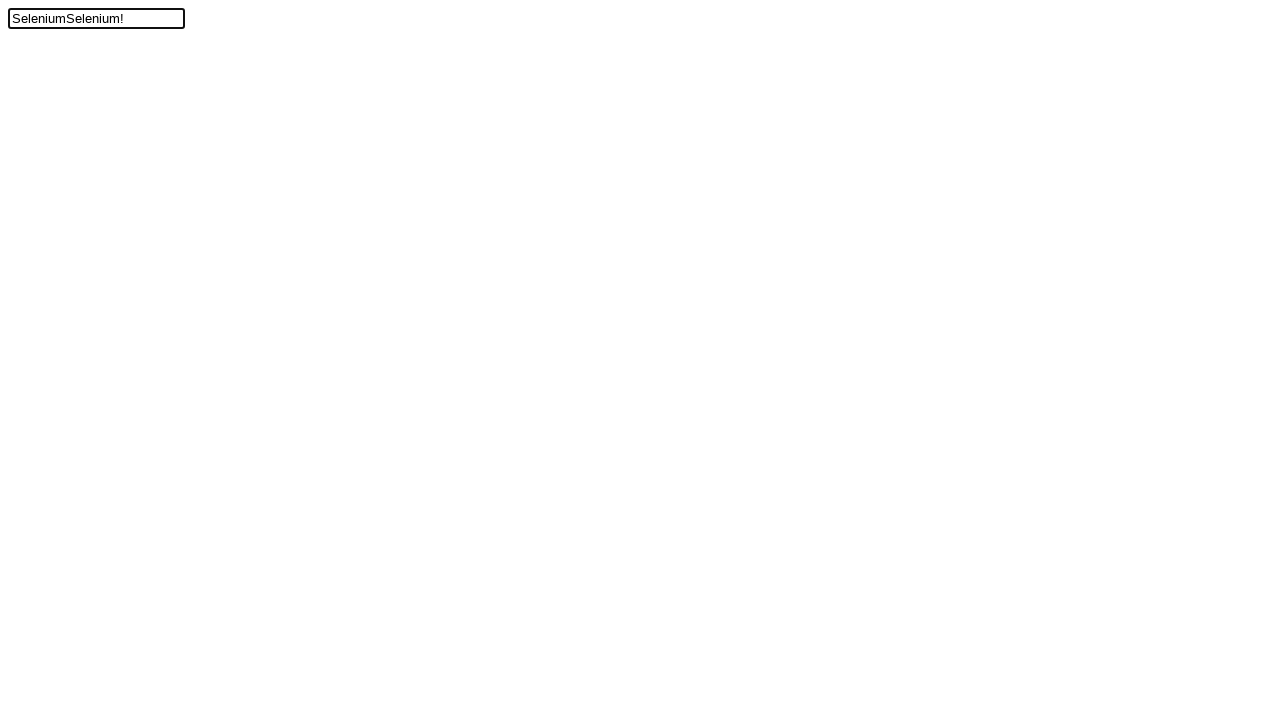